Navigates to the Python.org website and verifies that "Python" is in the page title

Starting URL: http://www.python.org

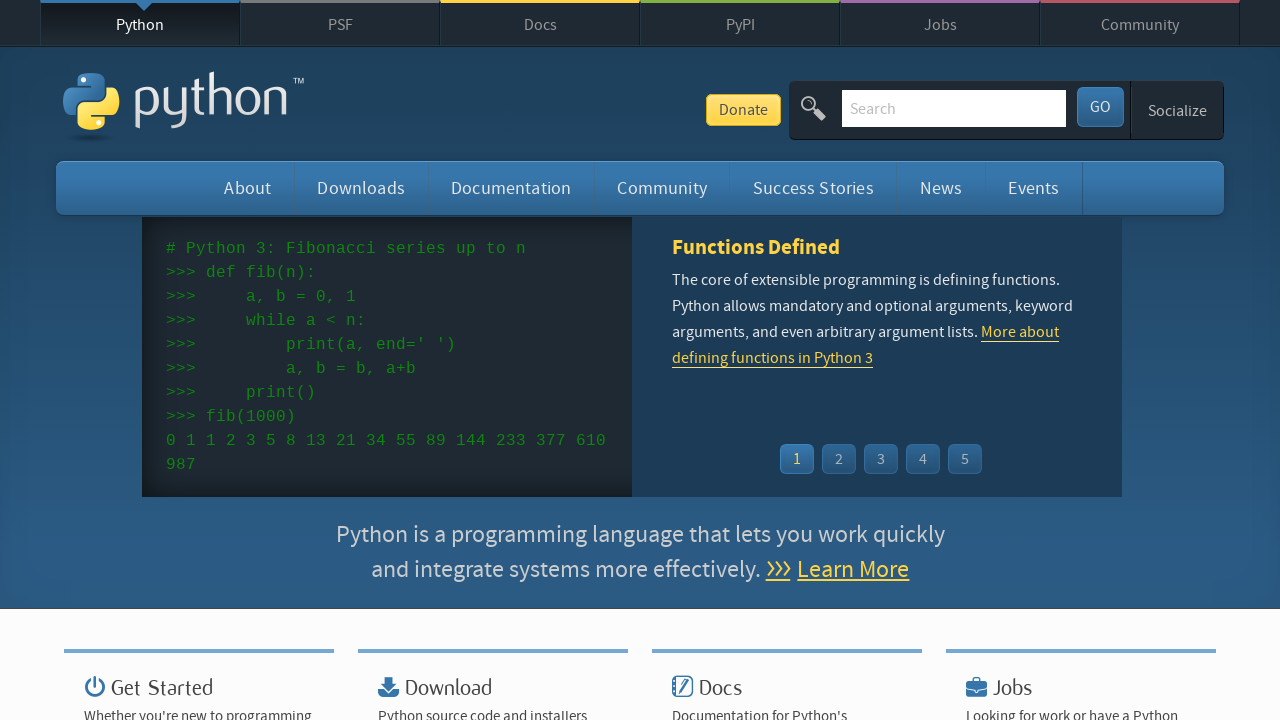

Navigated to Python.org website
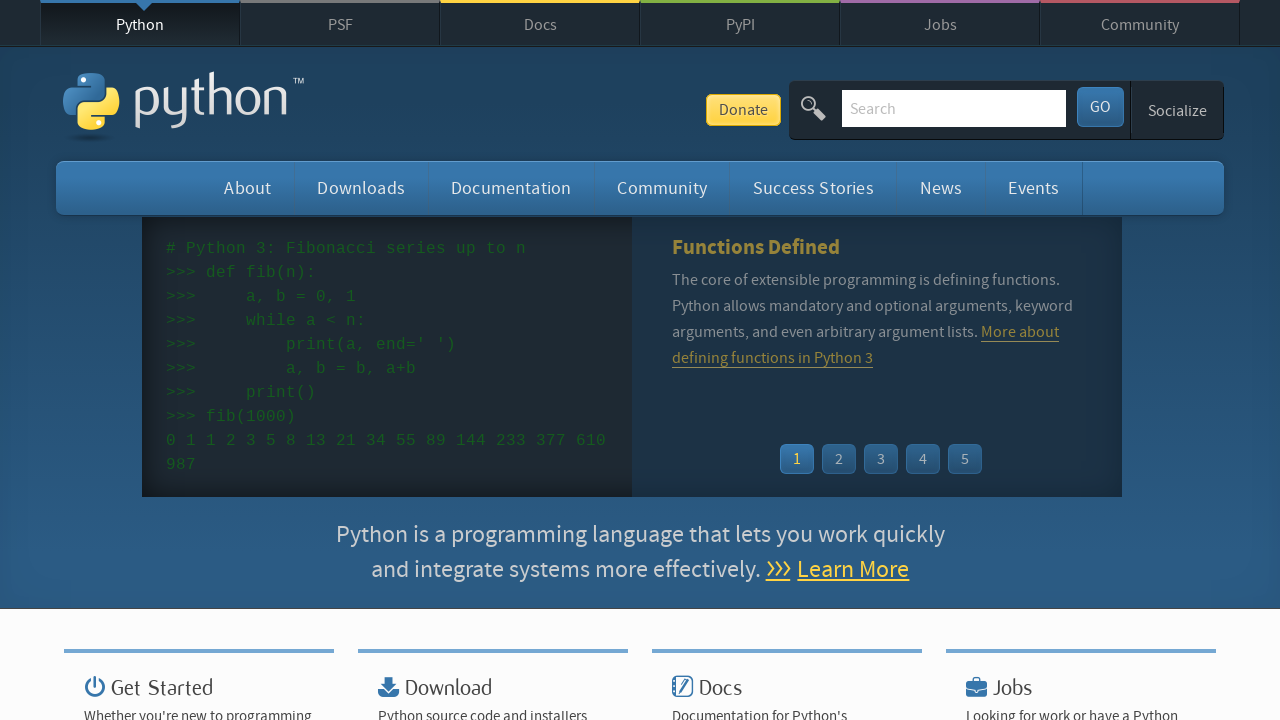

Verified that 'Python' is in the page title
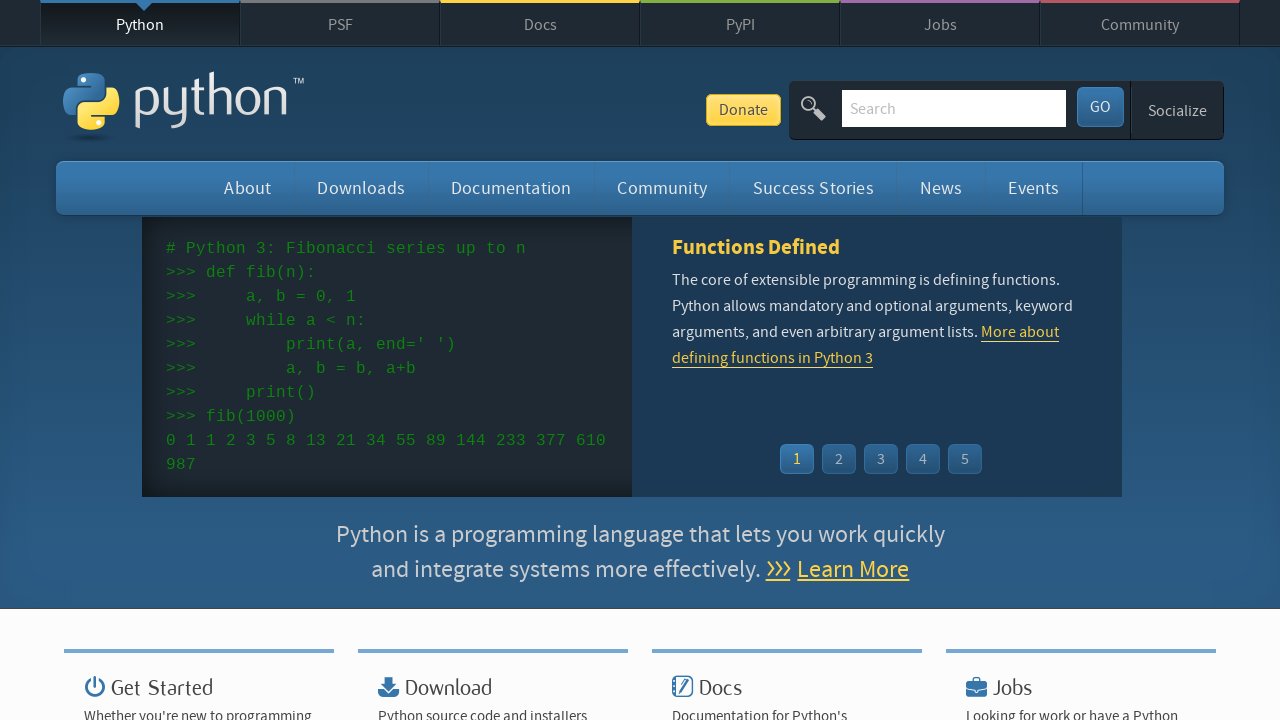

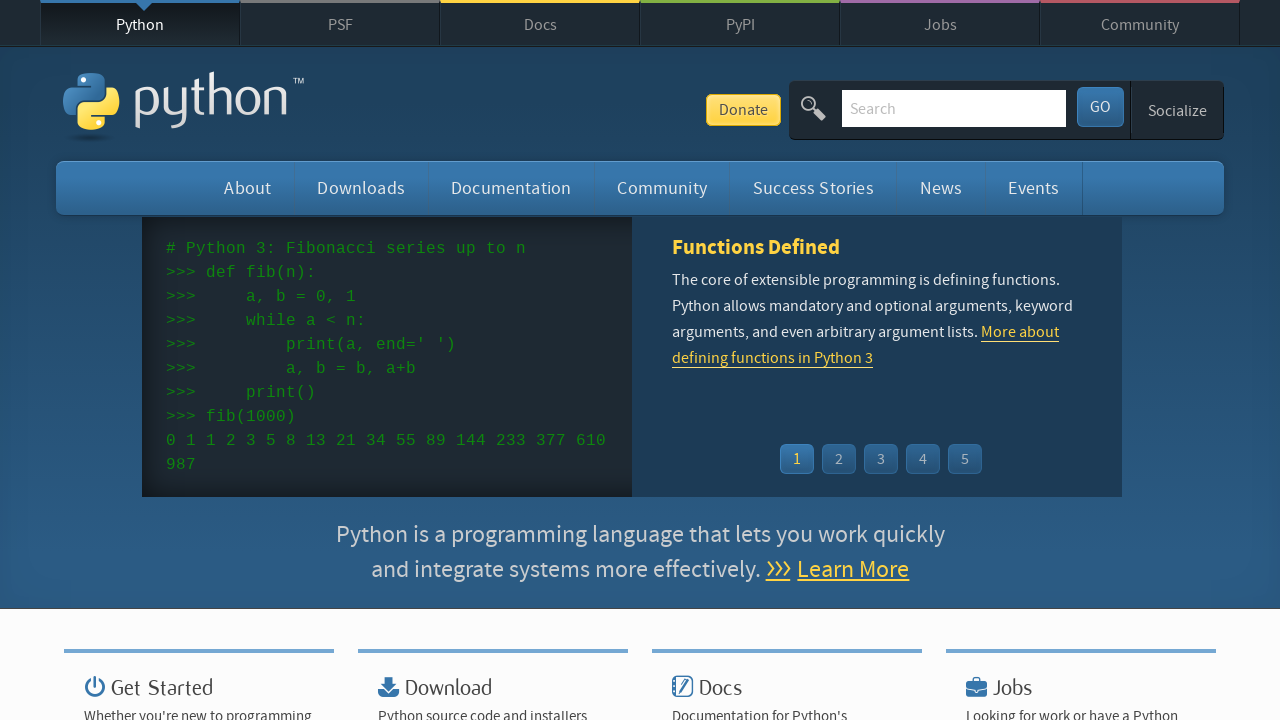